Tests JavaScript alert handling by triggering a prompt alert, entering text, and accepting it

Starting URL: https://the-internet.herokuapp.com/javascript_alerts

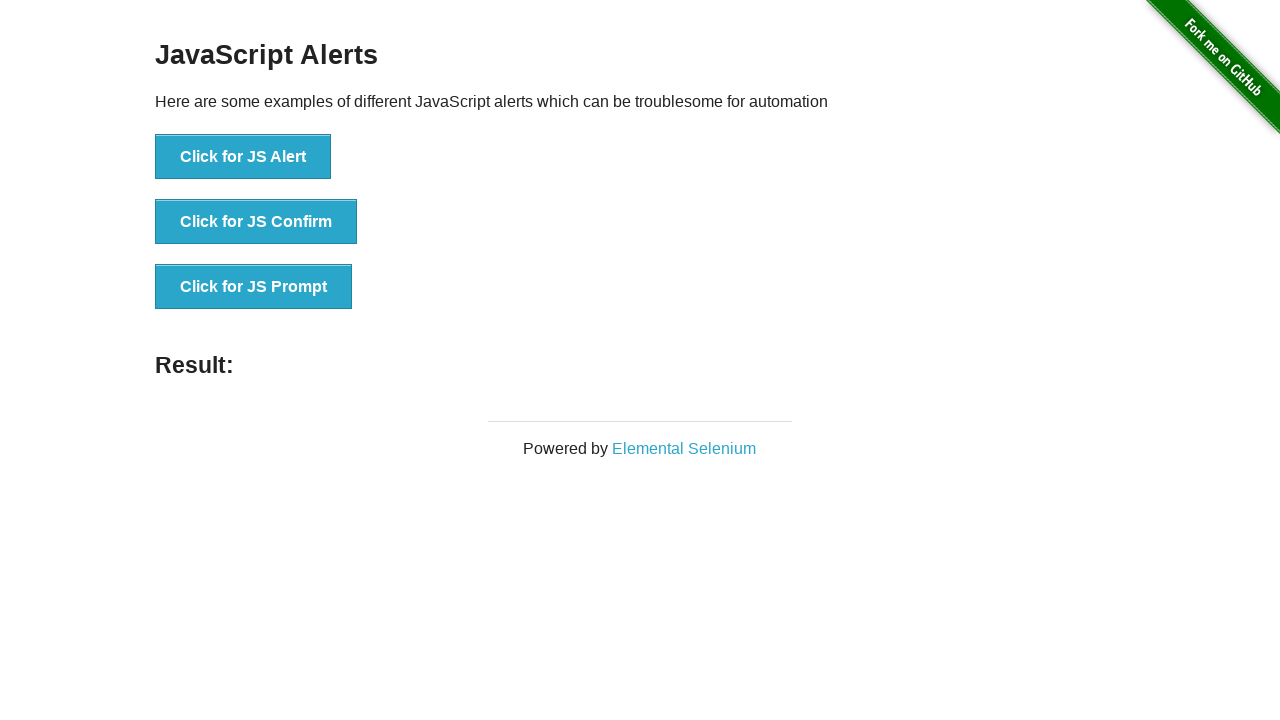

Clicked button to trigger JS prompt alert at (254, 287) on xpath=//button[.='Click for JS Prompt']
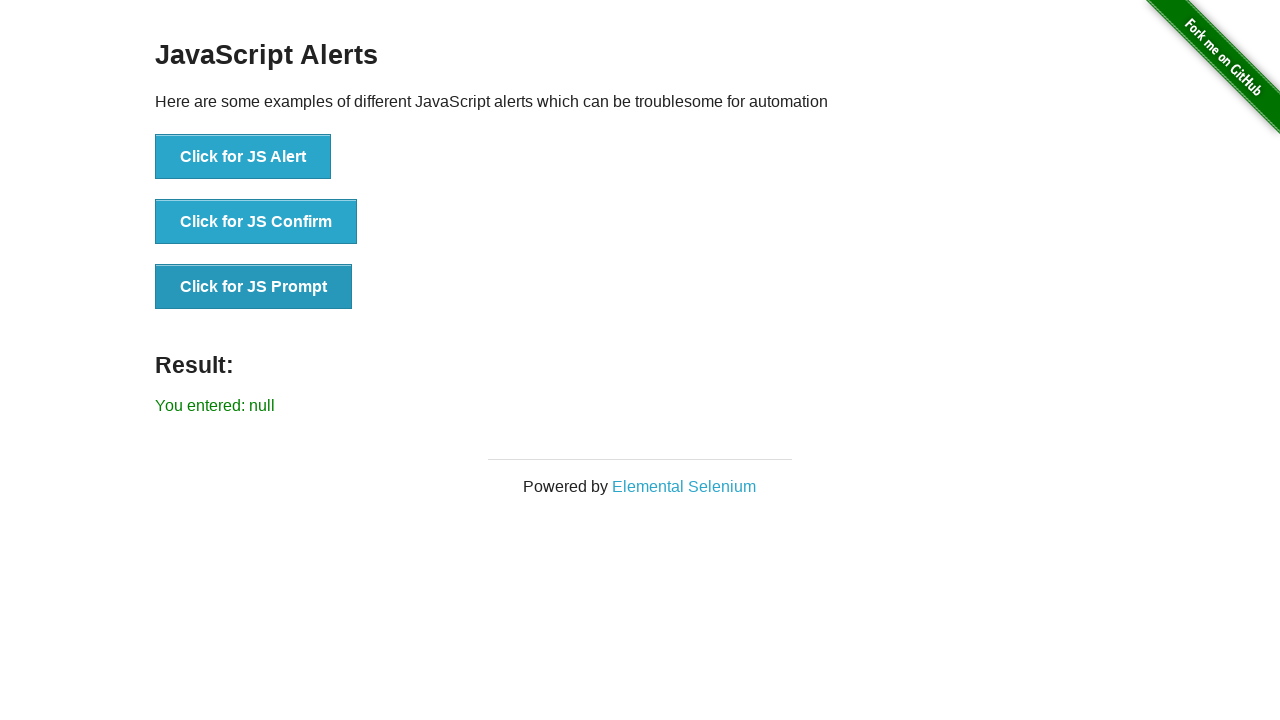

Set up dialog handler to accept prompt with text 'Test prompt input text'
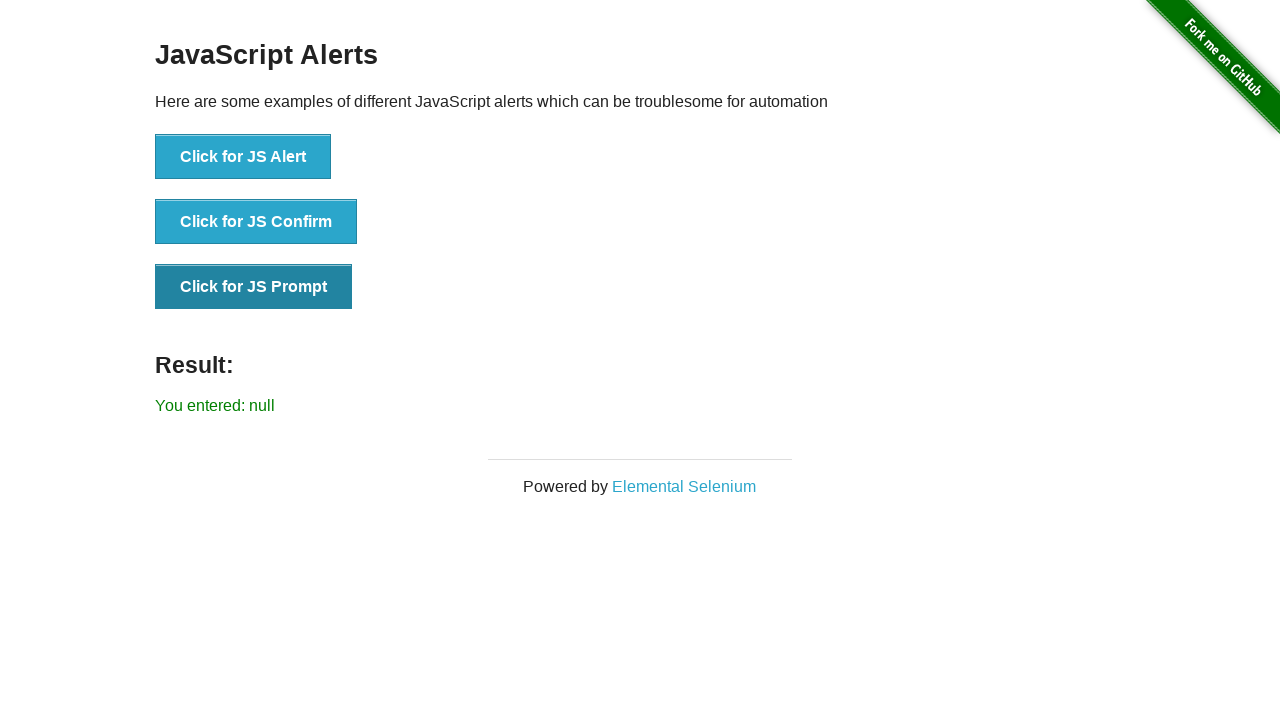

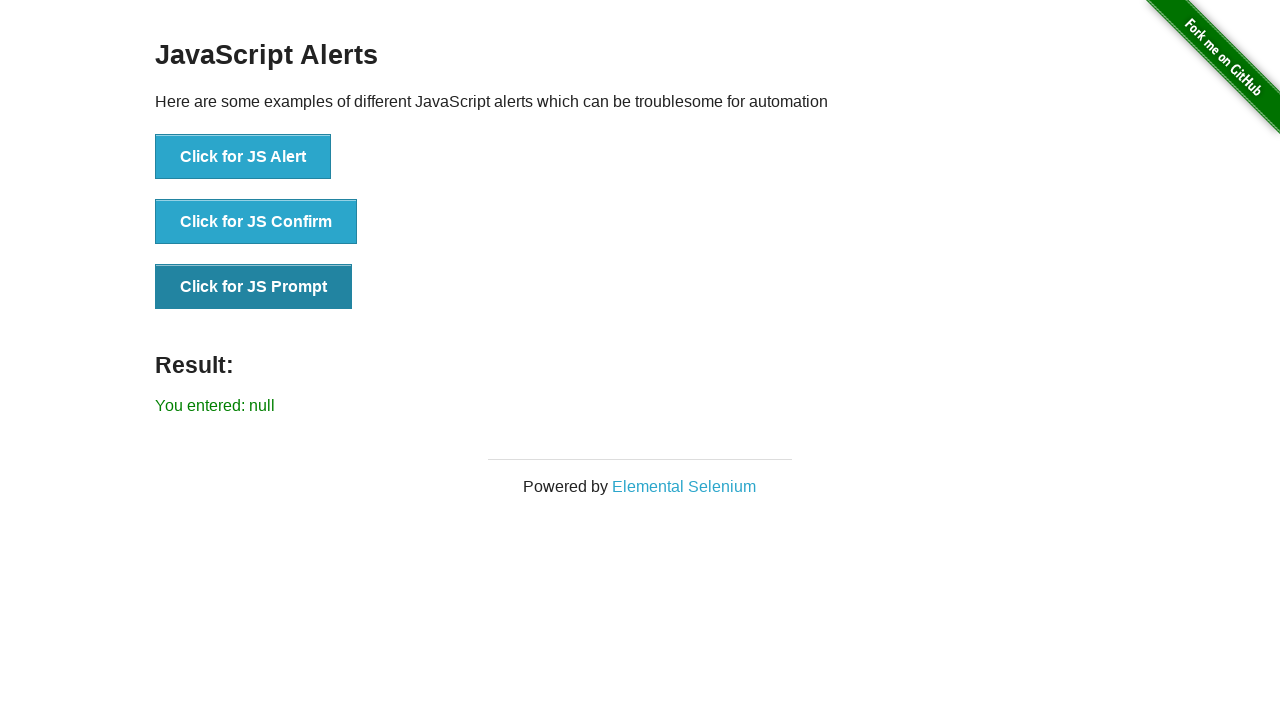